Tests checkbox and radio button functionality by selecting options and verifying results display correctly

Starting URL: https://savkk.github.io/selenium-practice/

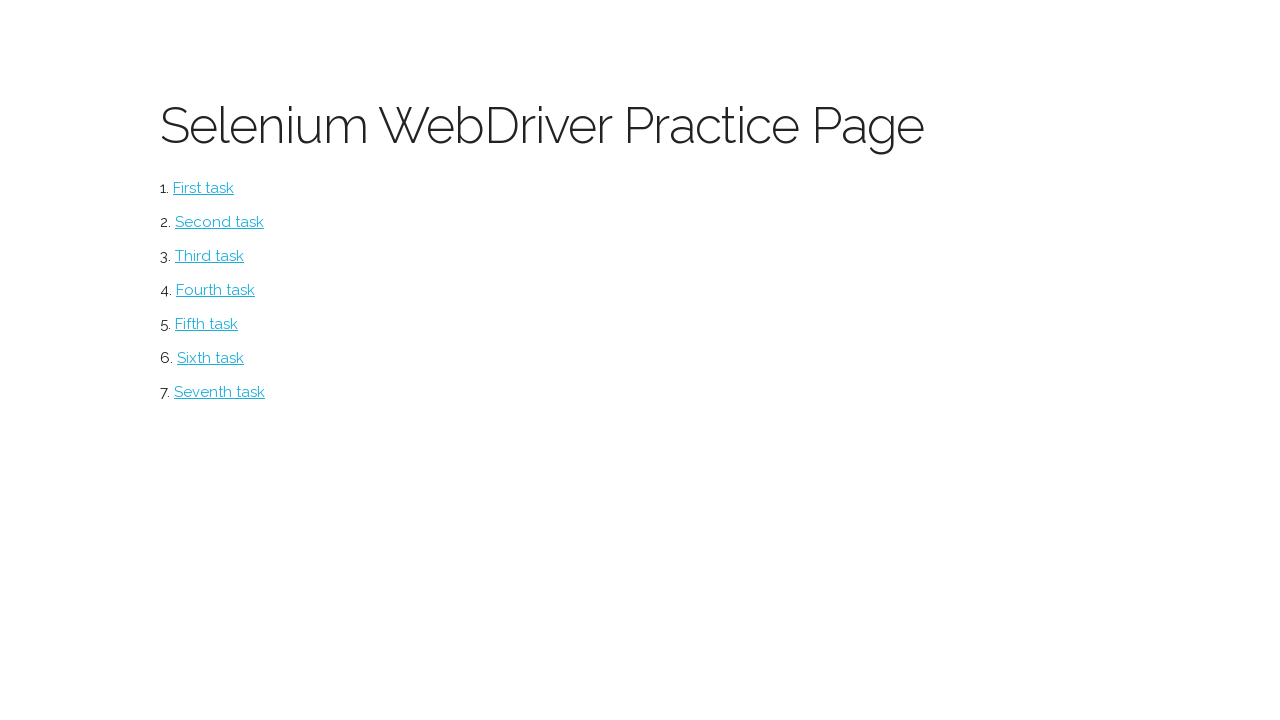

Clicked checkbox link to navigate to checkbox page at (220, 222) on #checkbox
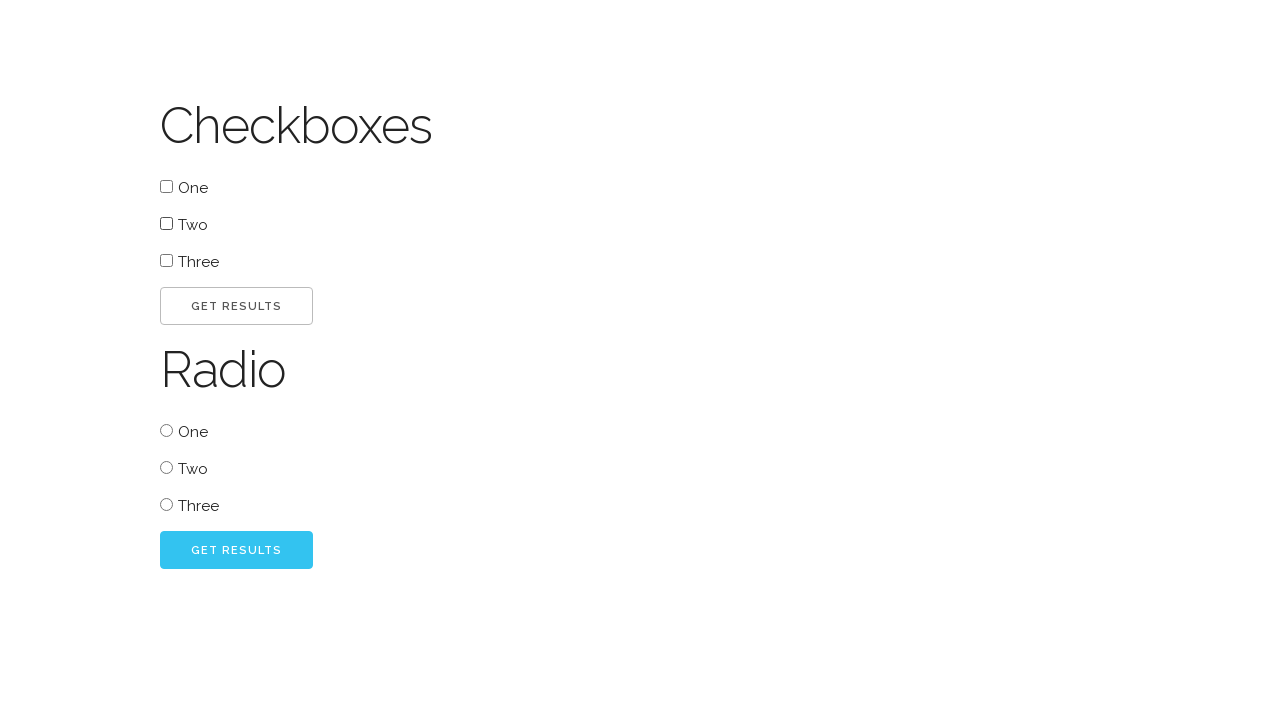

Selected first checkbox at (166, 186) on #one
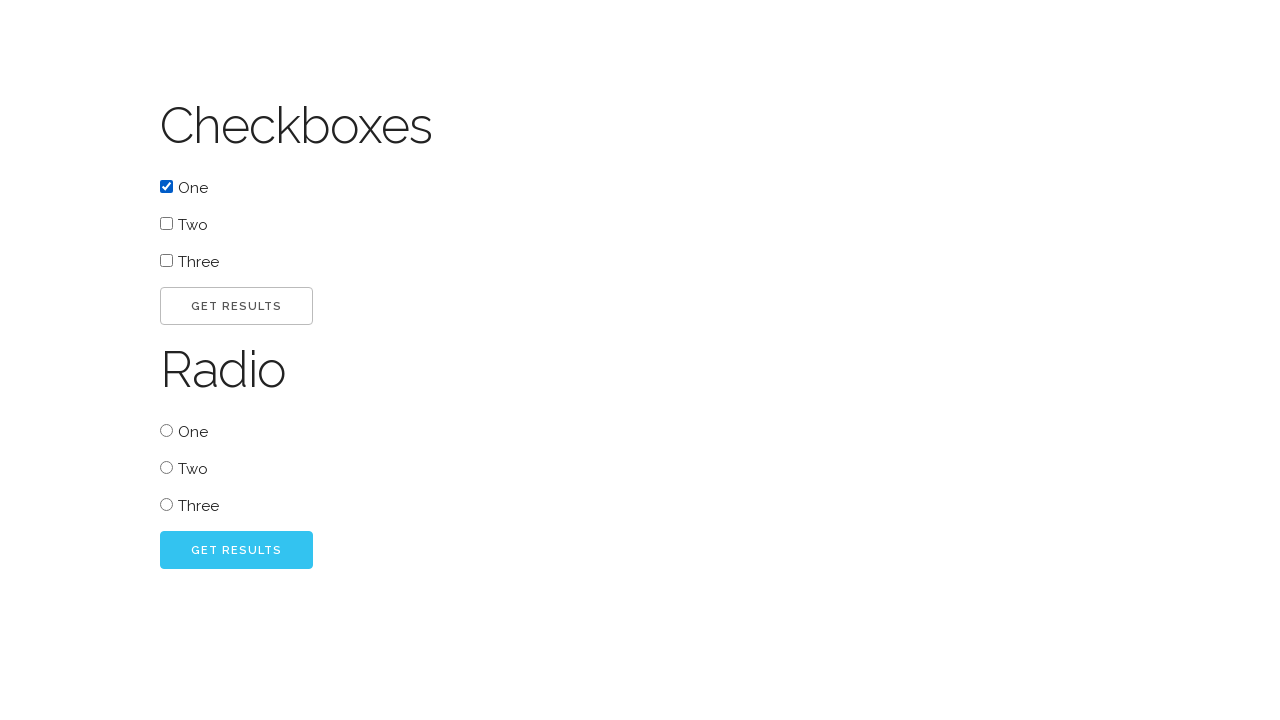

Clicked go button to submit checkbox selection at (236, 306) on #go
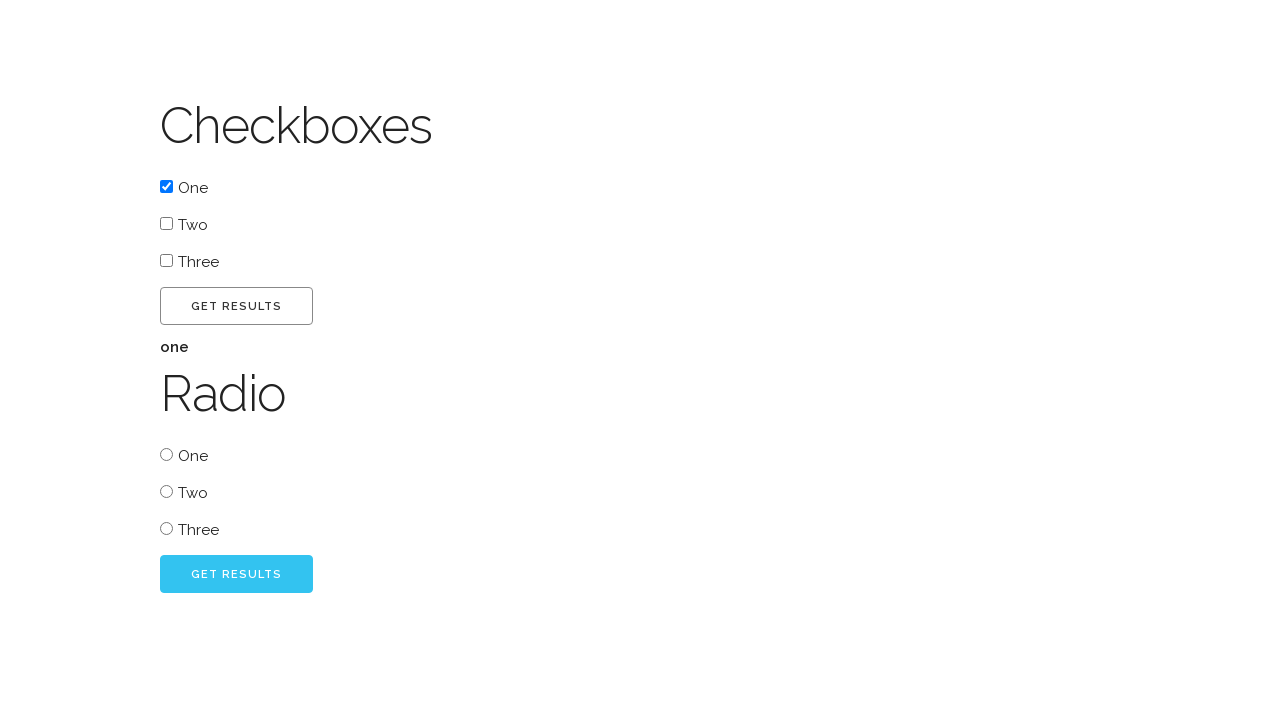

Checkbox result appeared
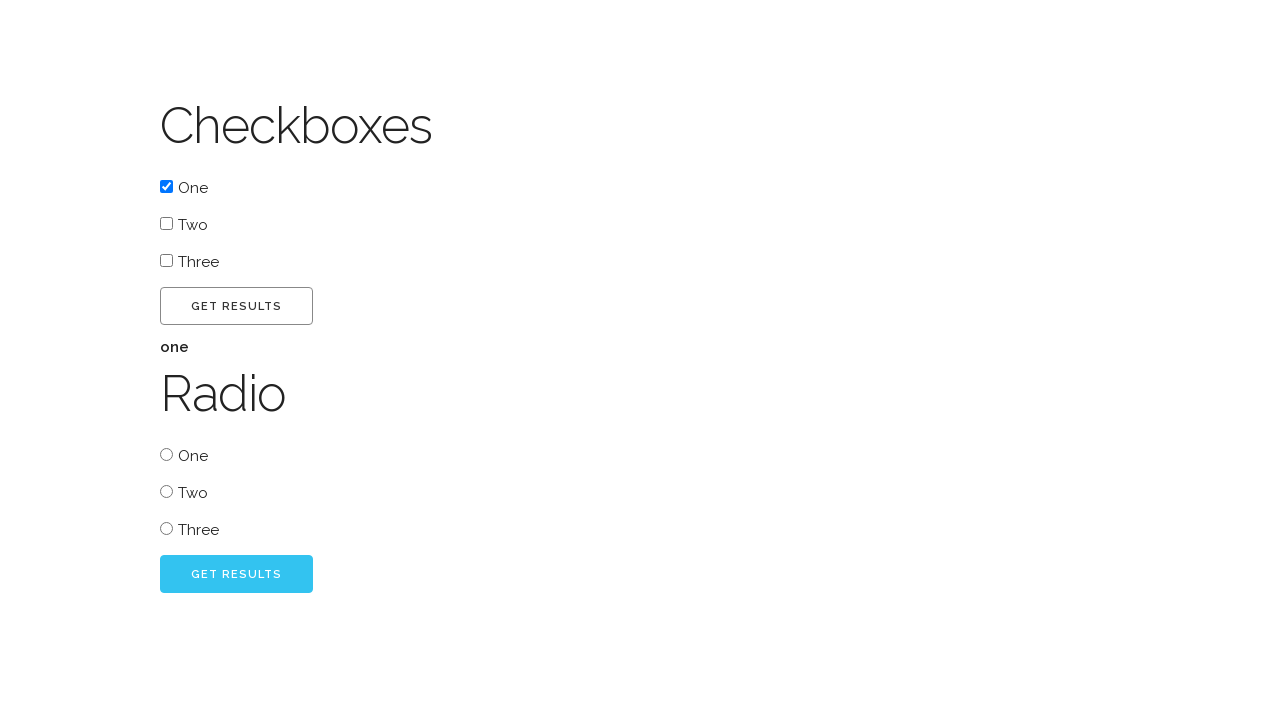

Selected radio button three at (166, 528) on #radio_three
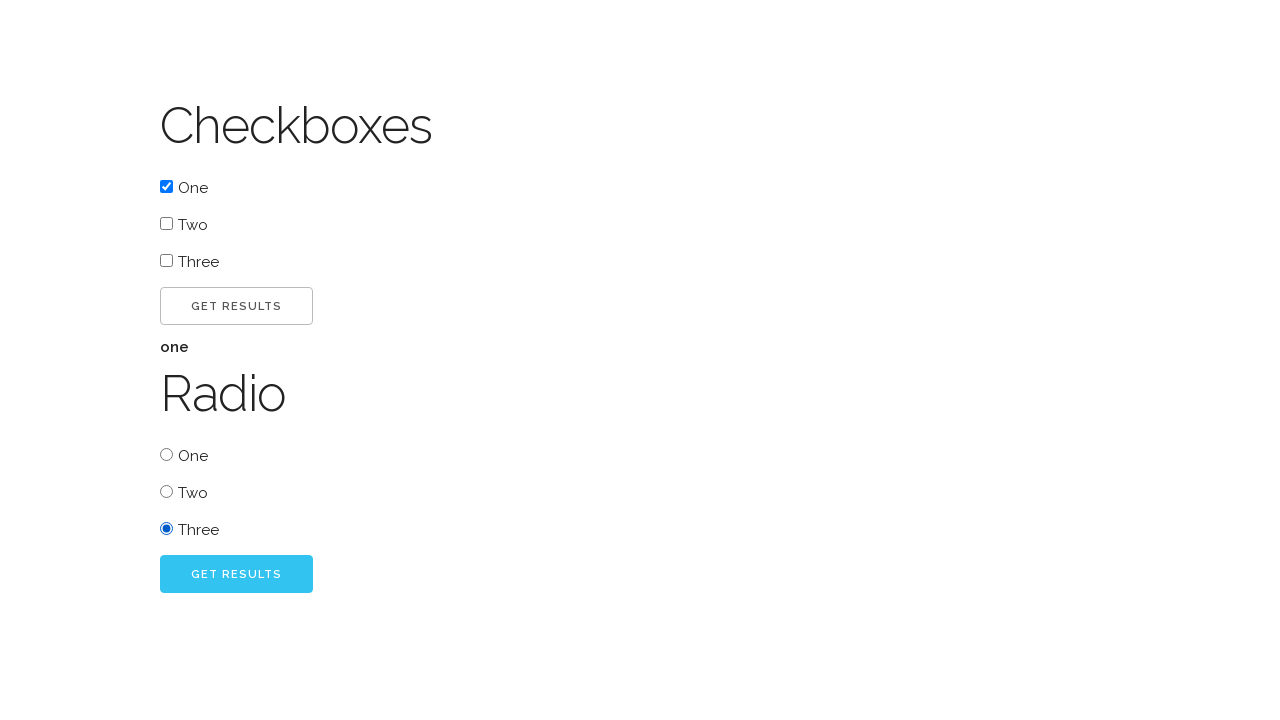

Clicked go button to submit radio button selection at (236, 574) on #radio_go
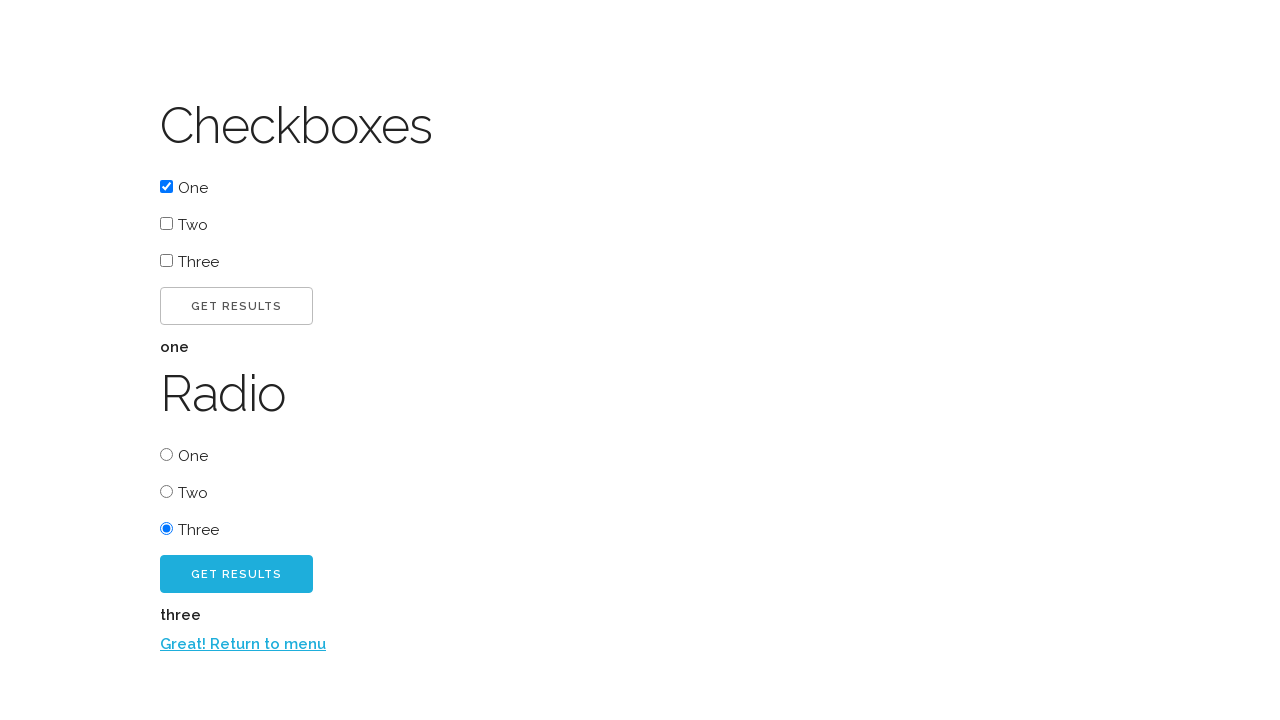

Radio button result appeared
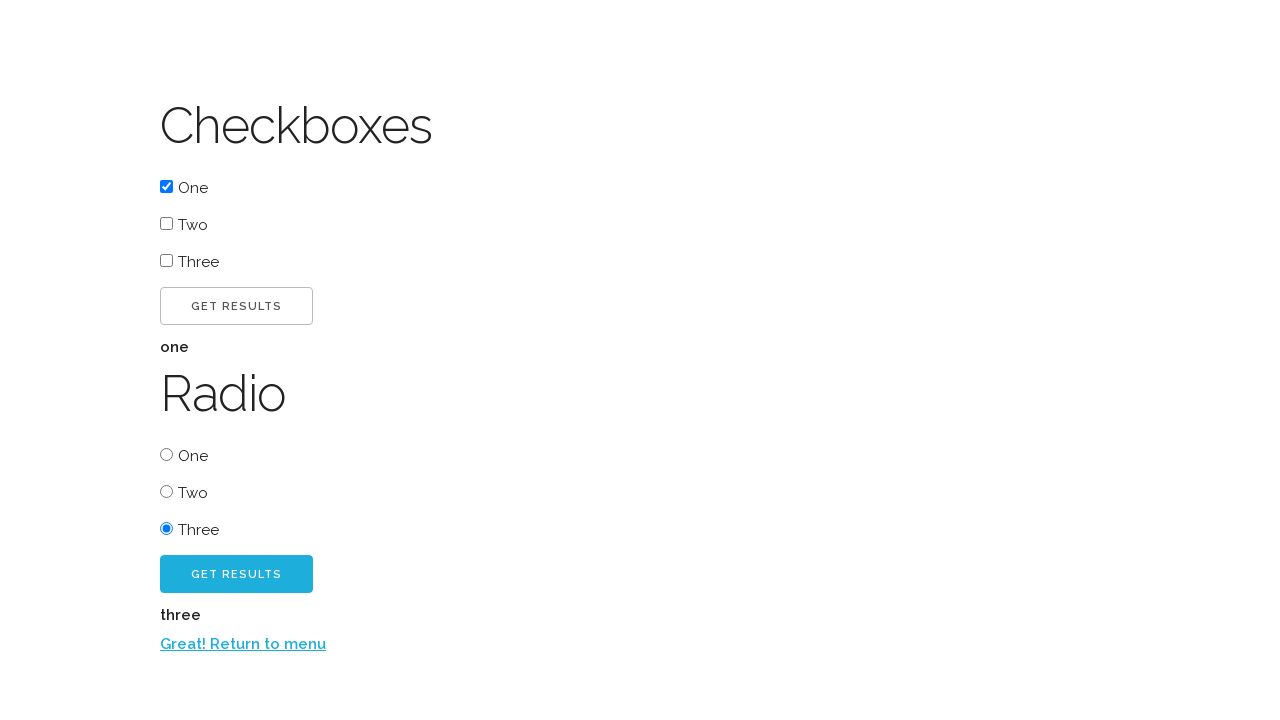

Return to menu link is visible
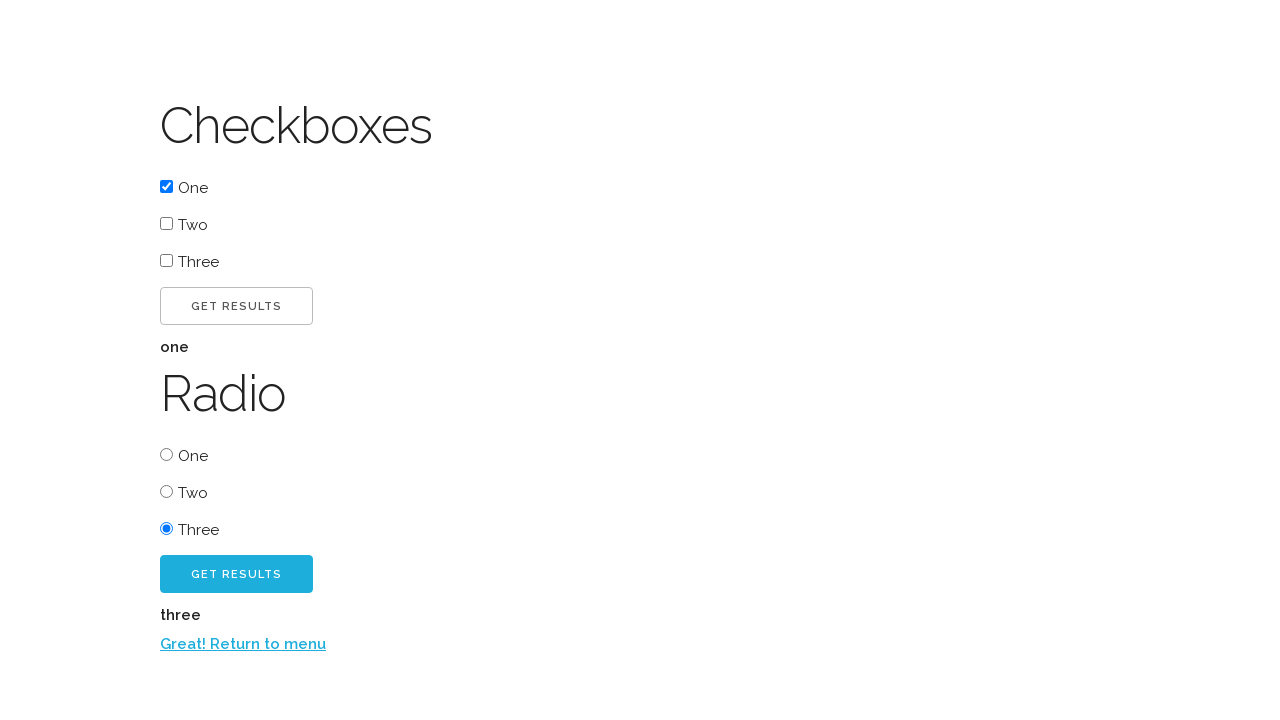

Clicked return to menu link at (243, 644) on xpath=//a[.='Great! Return to menu']
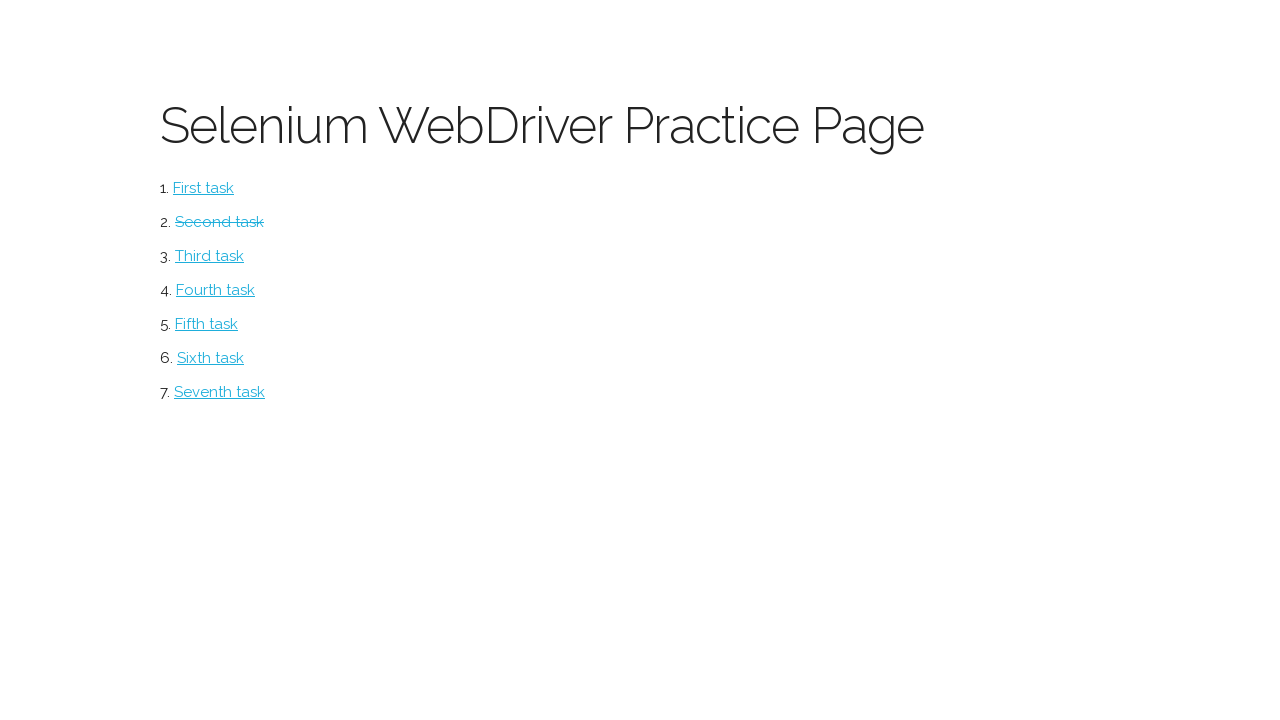

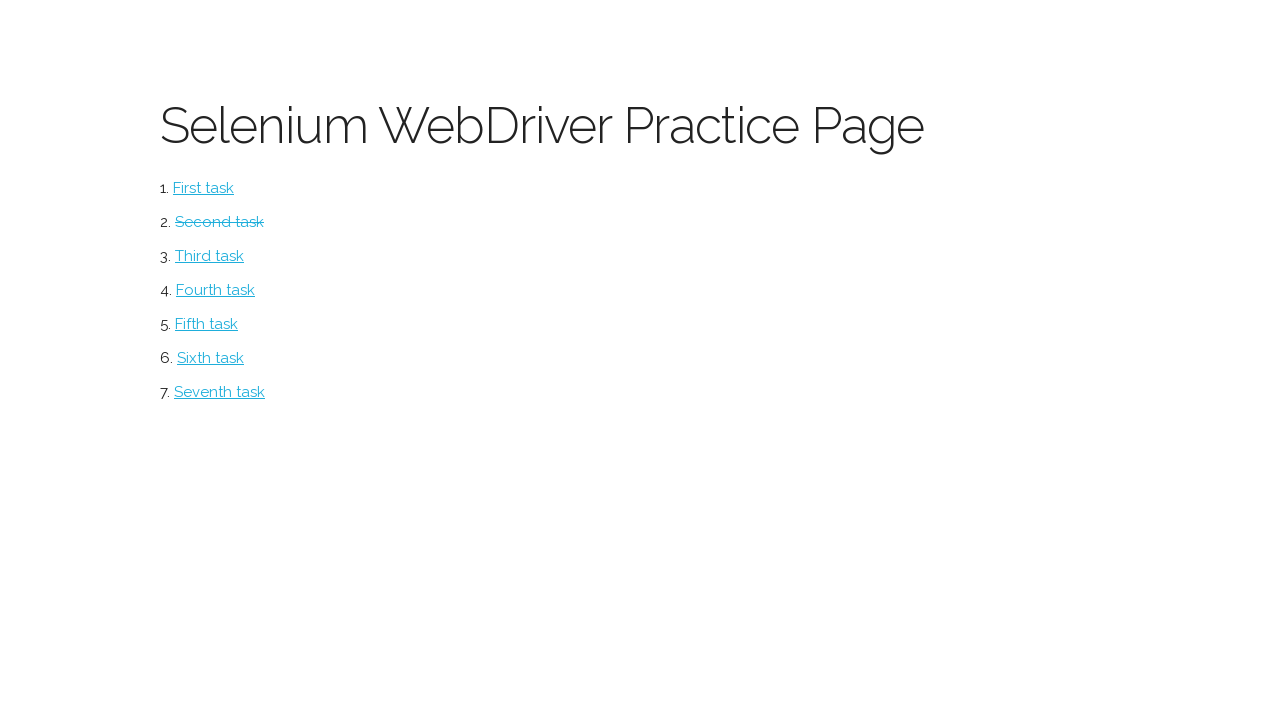